Tests adding specific grocery items (Cucumber, Broccoli, Beetroot) to a shopping cart by finding products by name and clicking their Add to Cart buttons

Starting URL: https://rahulshettyacademy.com/seleniumPractise/

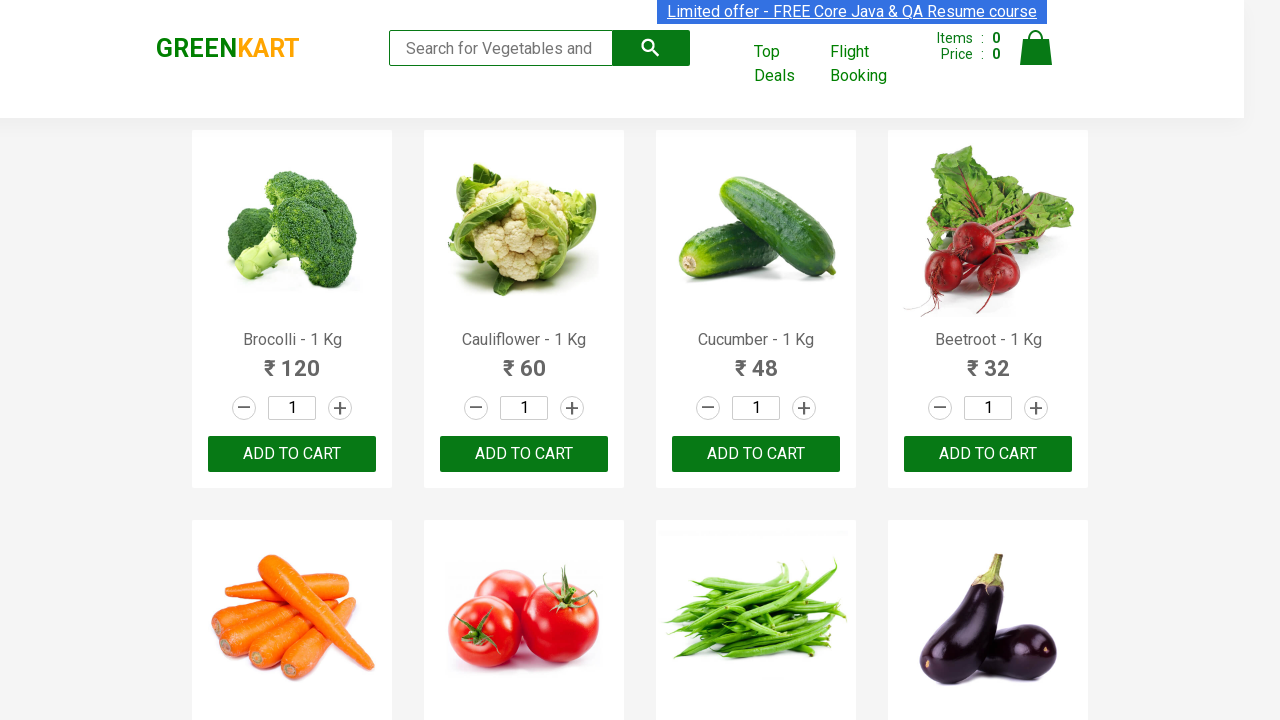

Waited for product names to load on the page
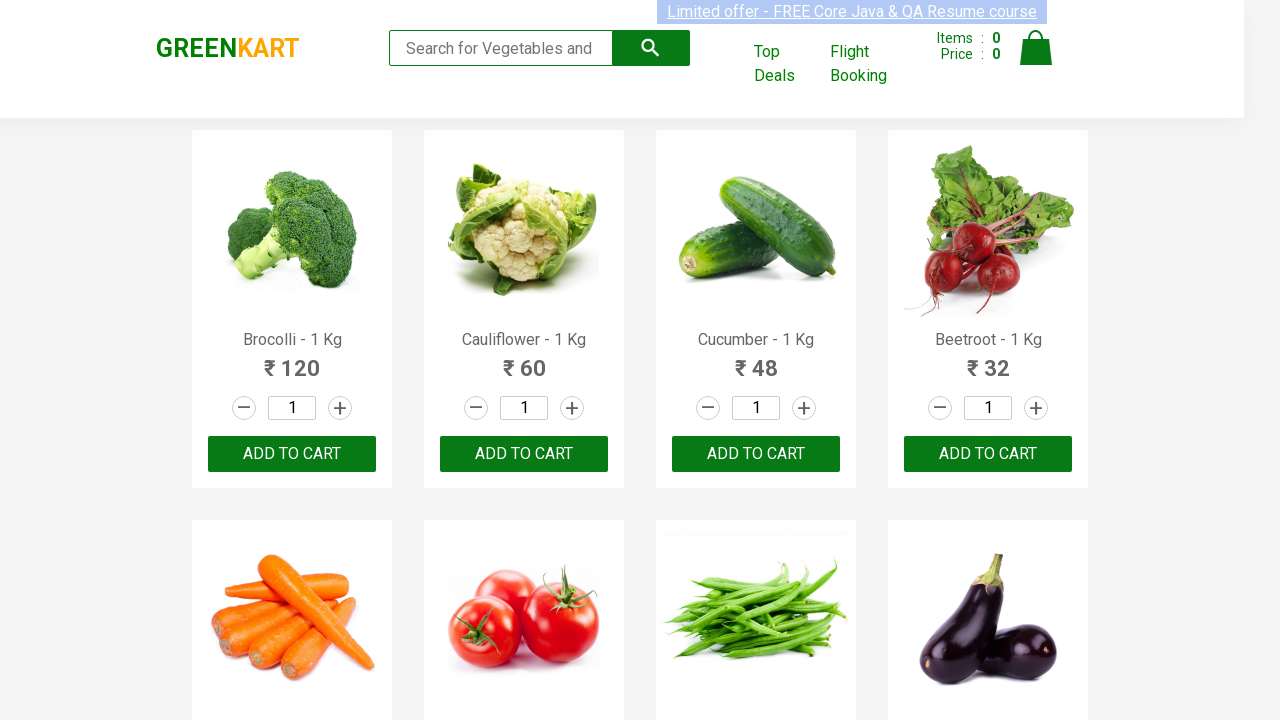

Retrieved all product name elements from the page
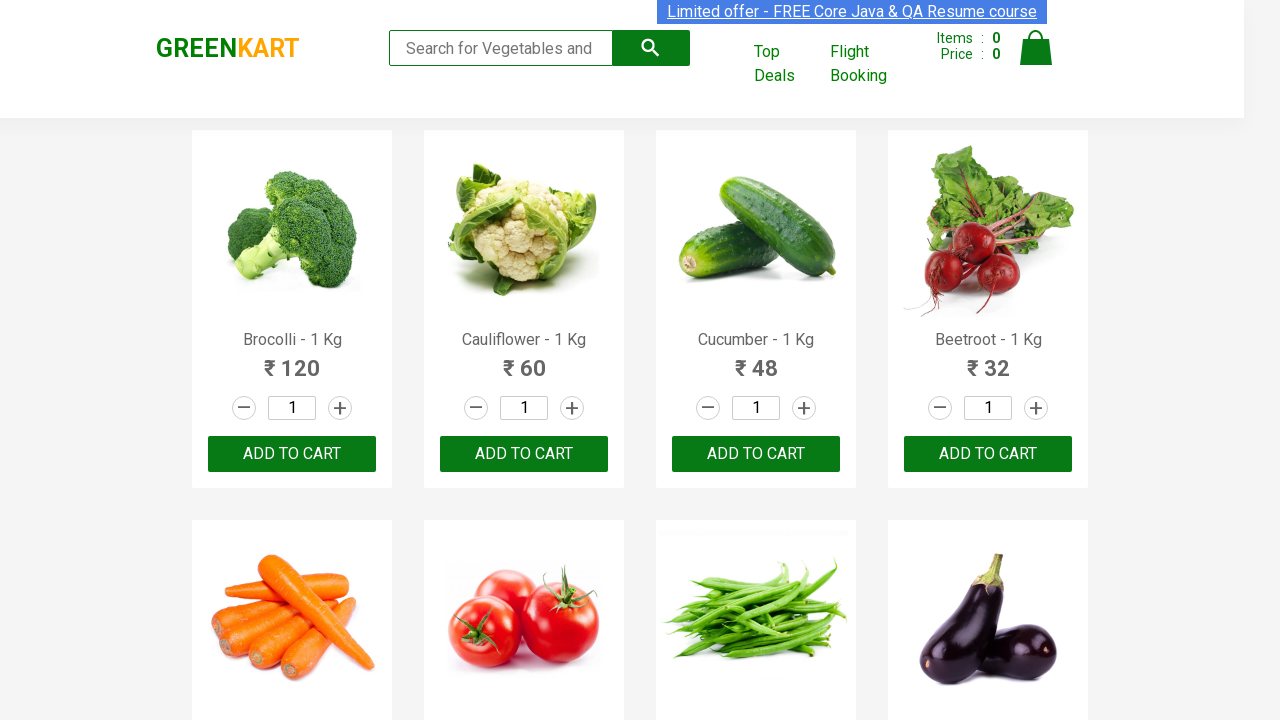

Clicked 'Add to Cart' button for Brocolli at (292, 454) on xpath=//div[@class='product-action']/button >> nth=0
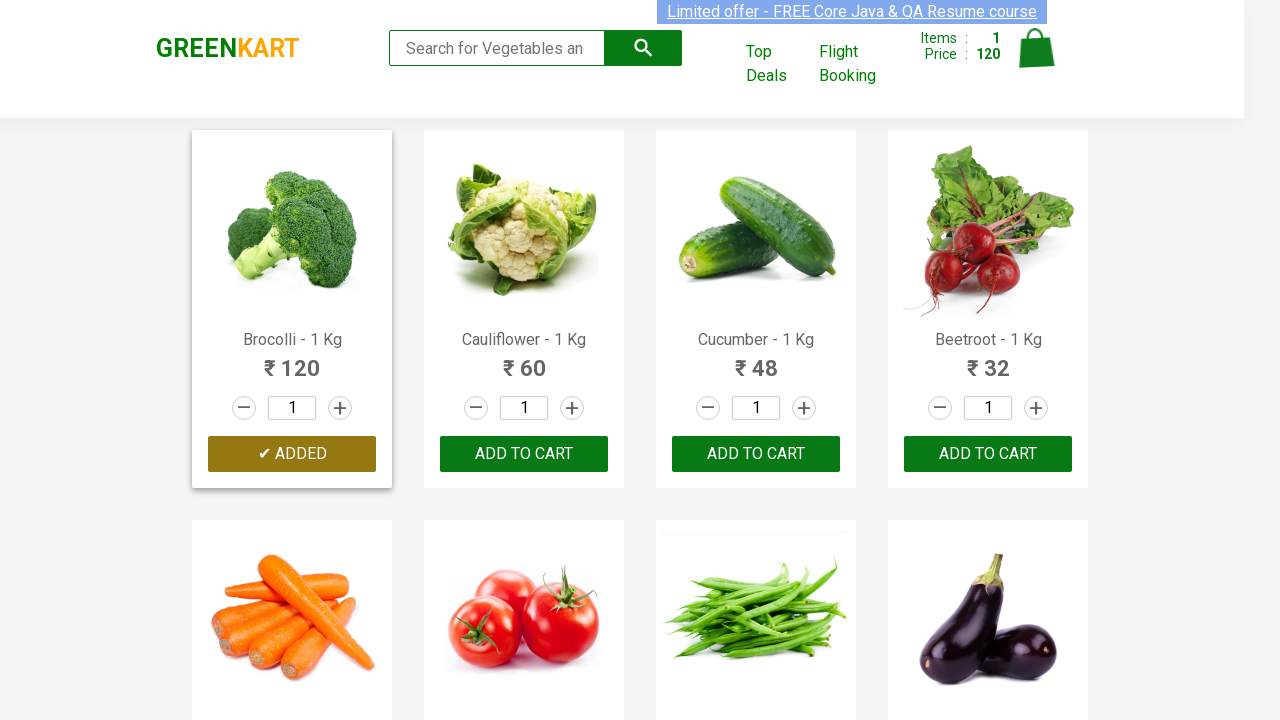

Clicked 'Add to Cart' button for Cucumber at (756, 454) on xpath=//div[@class='product-action']/button >> nth=2
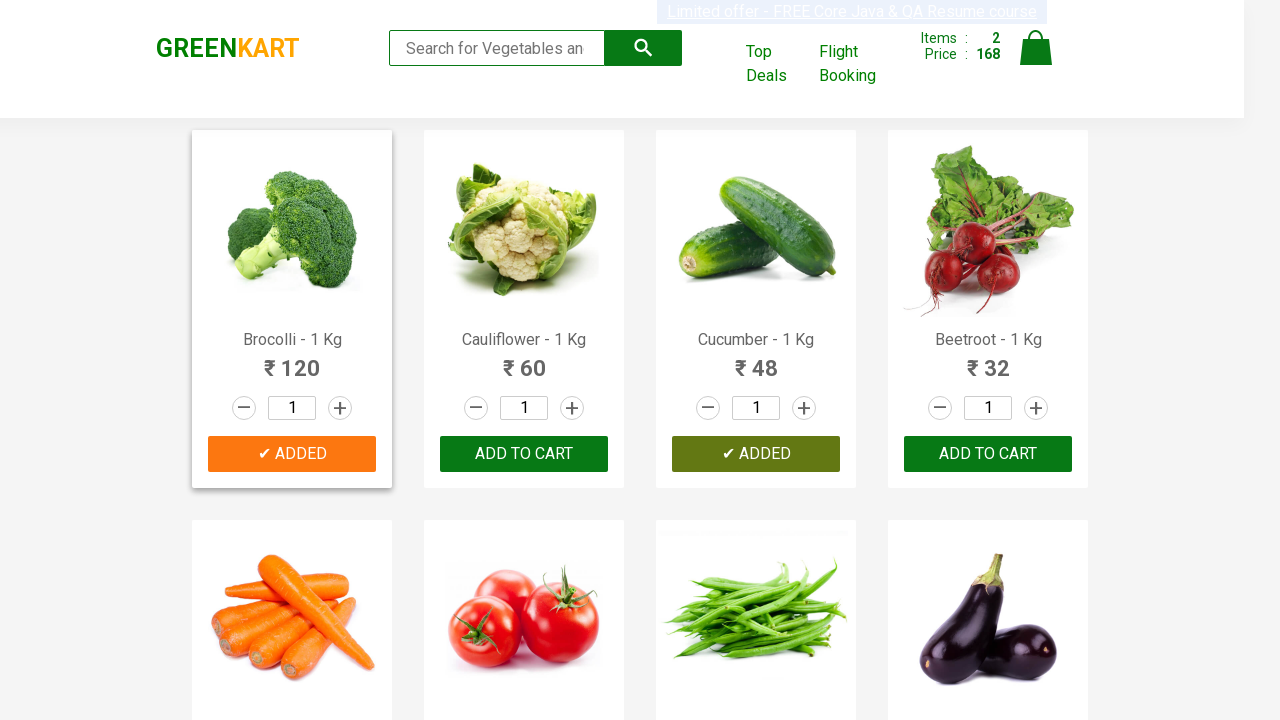

Clicked 'Add to Cart' button for Beetroot at (988, 454) on xpath=//div[@class='product-action']/button >> nth=3
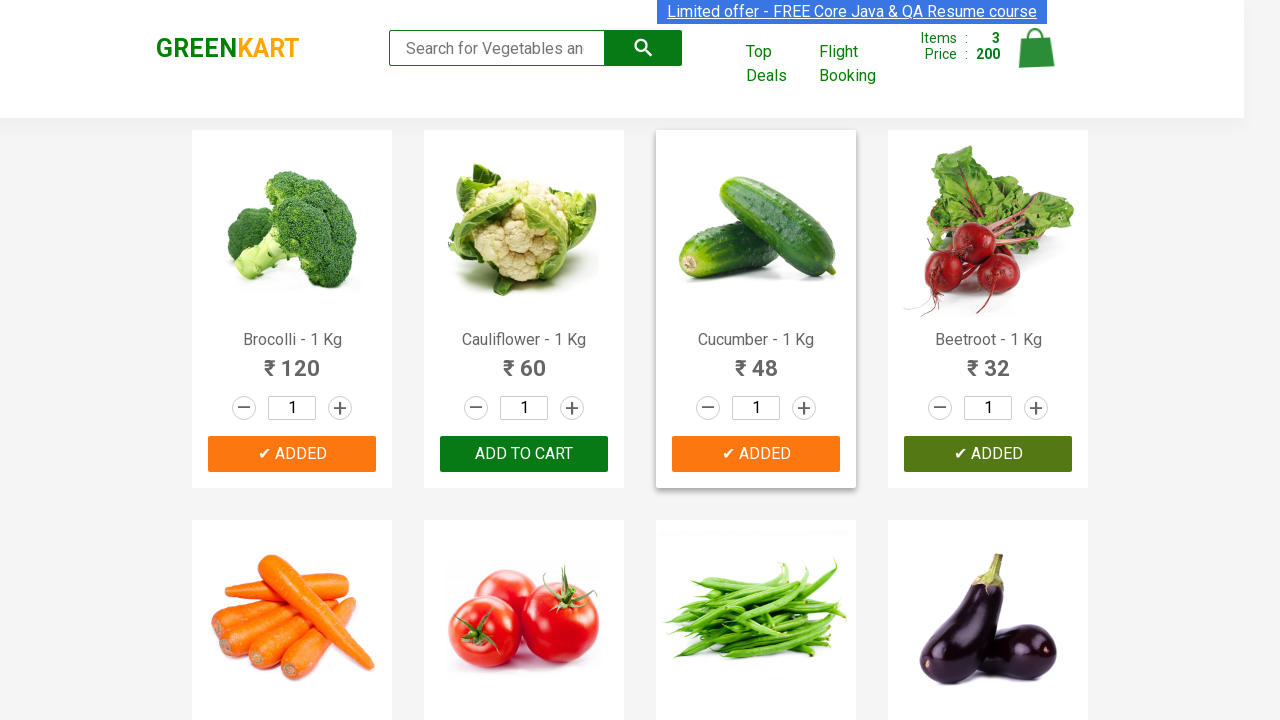

All required items (Cucumber, Brocolli, Beetroot) have been added to cart
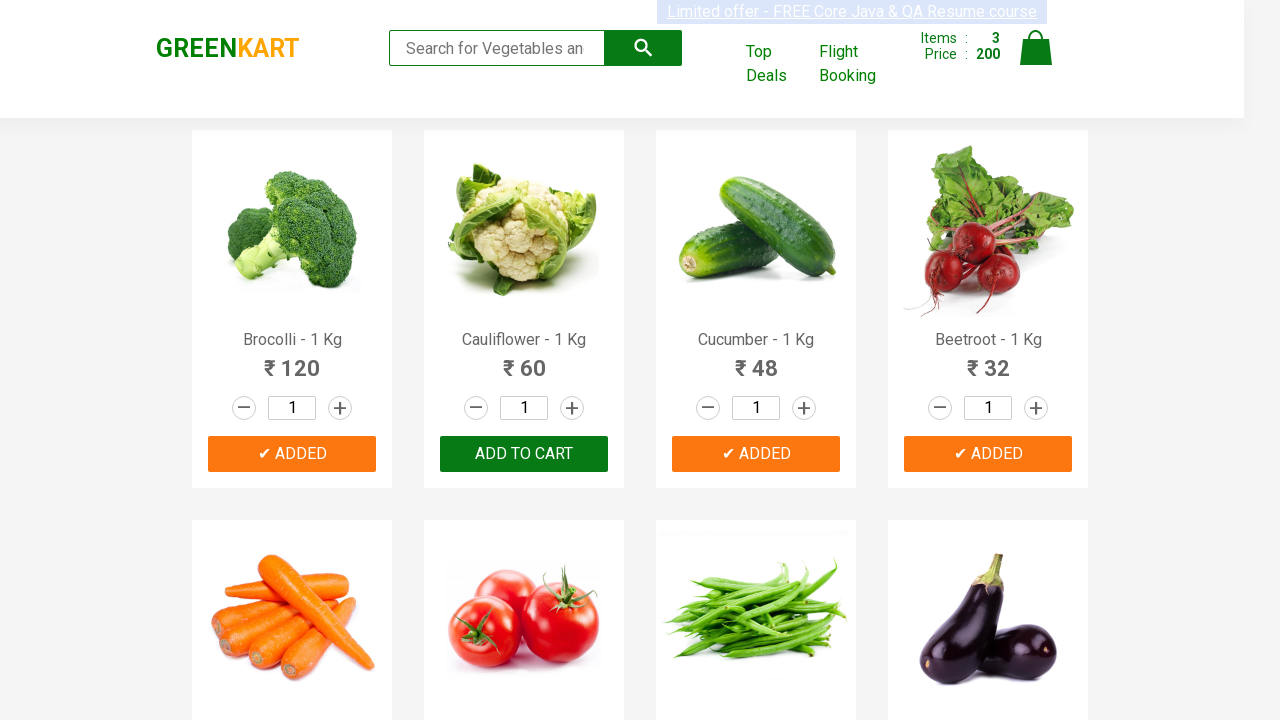

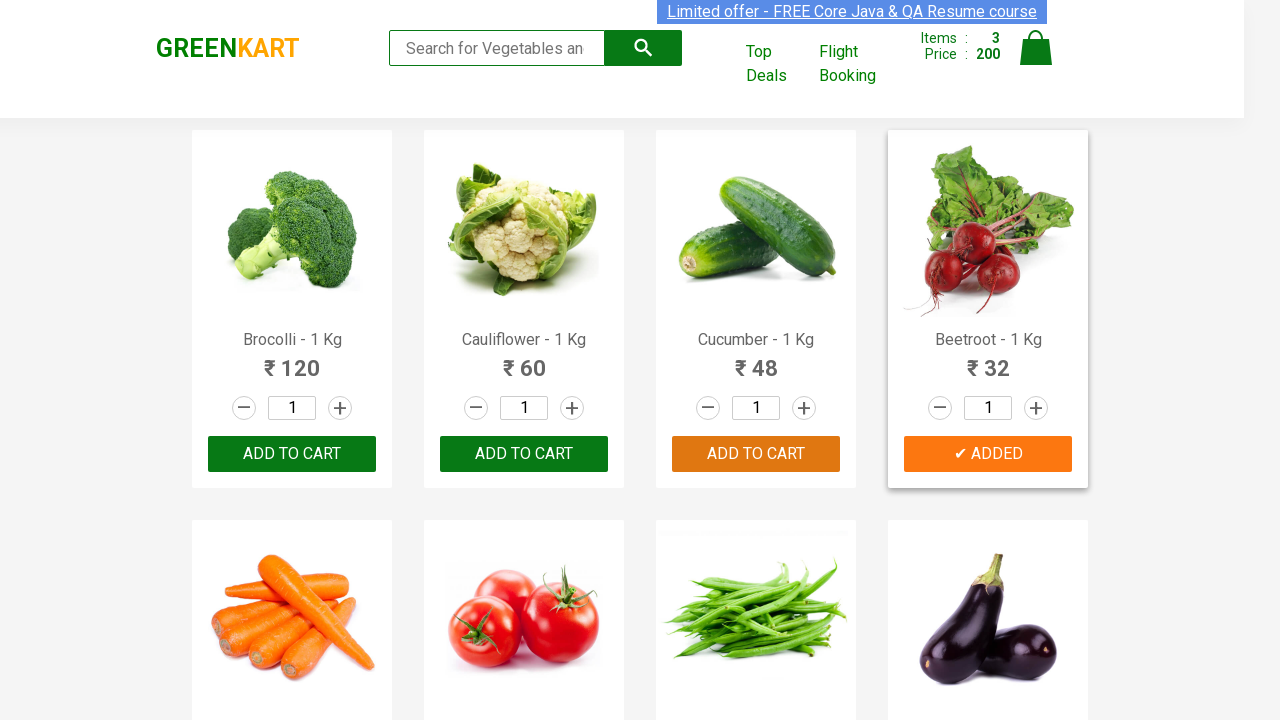